Tests drag and drop functionality by dragging element from column A to column B on the drag and drop demo page

Starting URL: https://the-internet.herokuapp.com

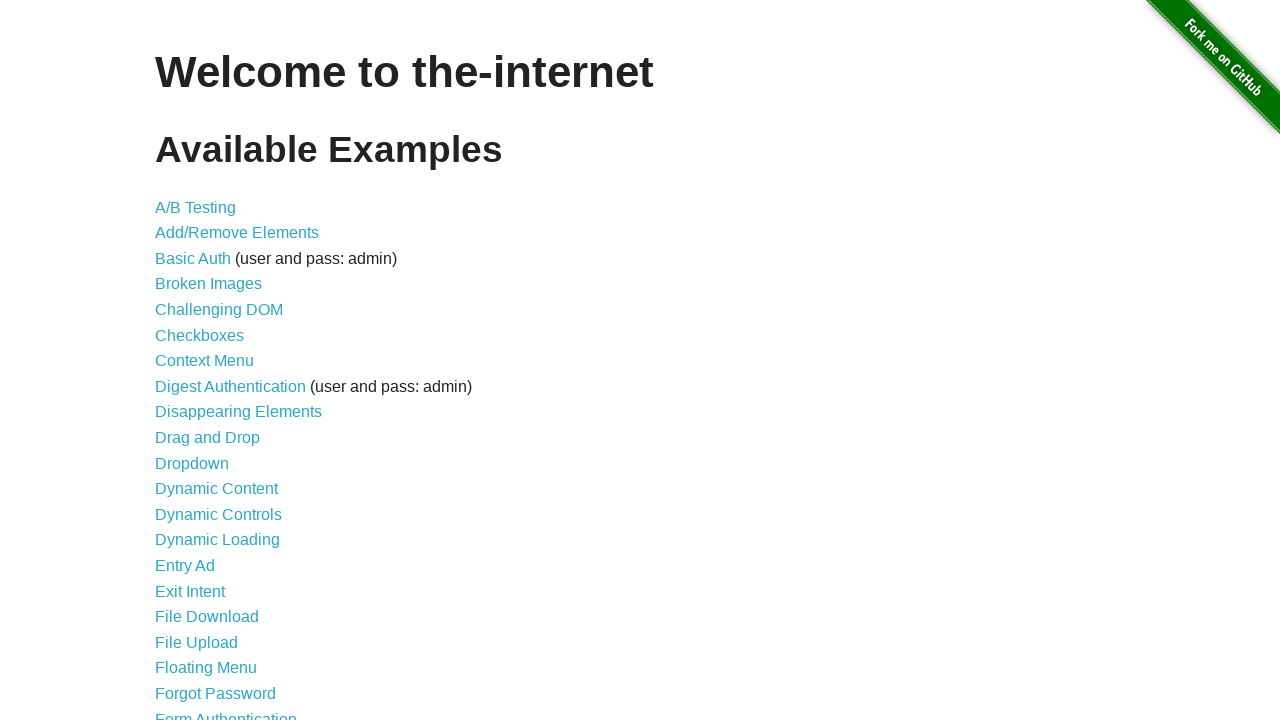

Clicked 'Drag and Drop' link to navigate to drag and drop demo page at (208, 438) on text=Drag and Drop
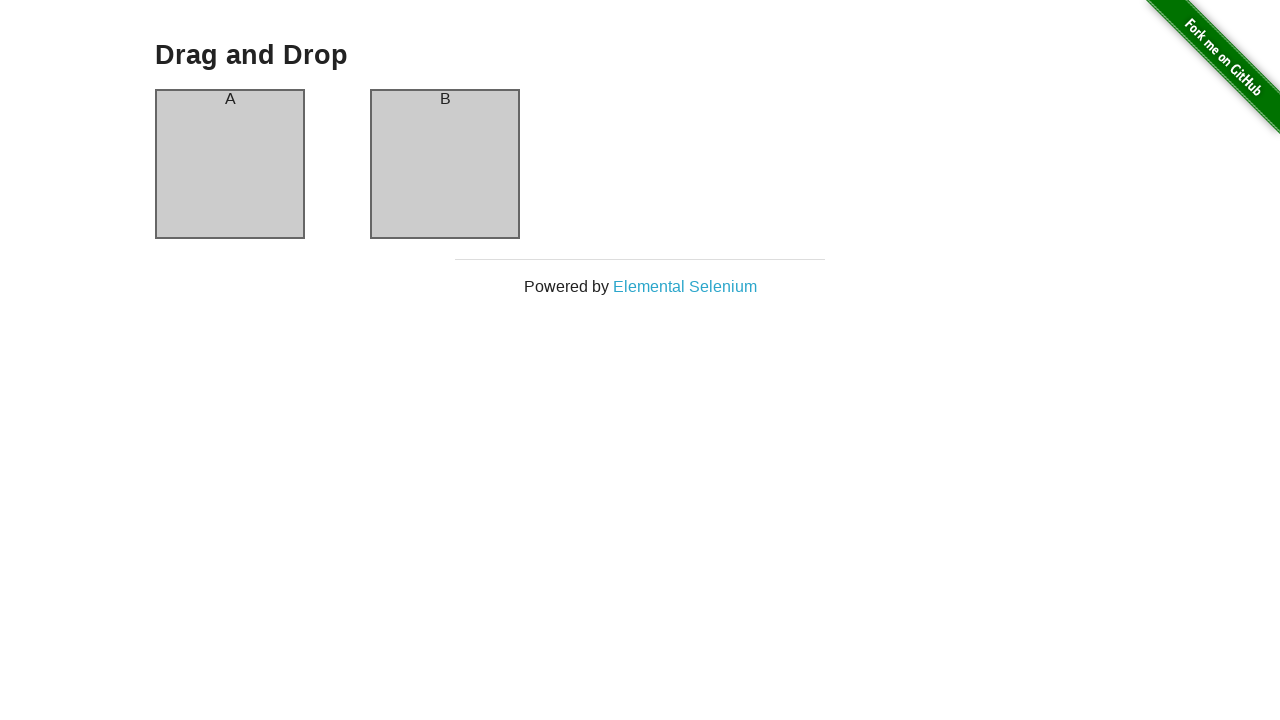

Waited for drag and drop elements to be visible
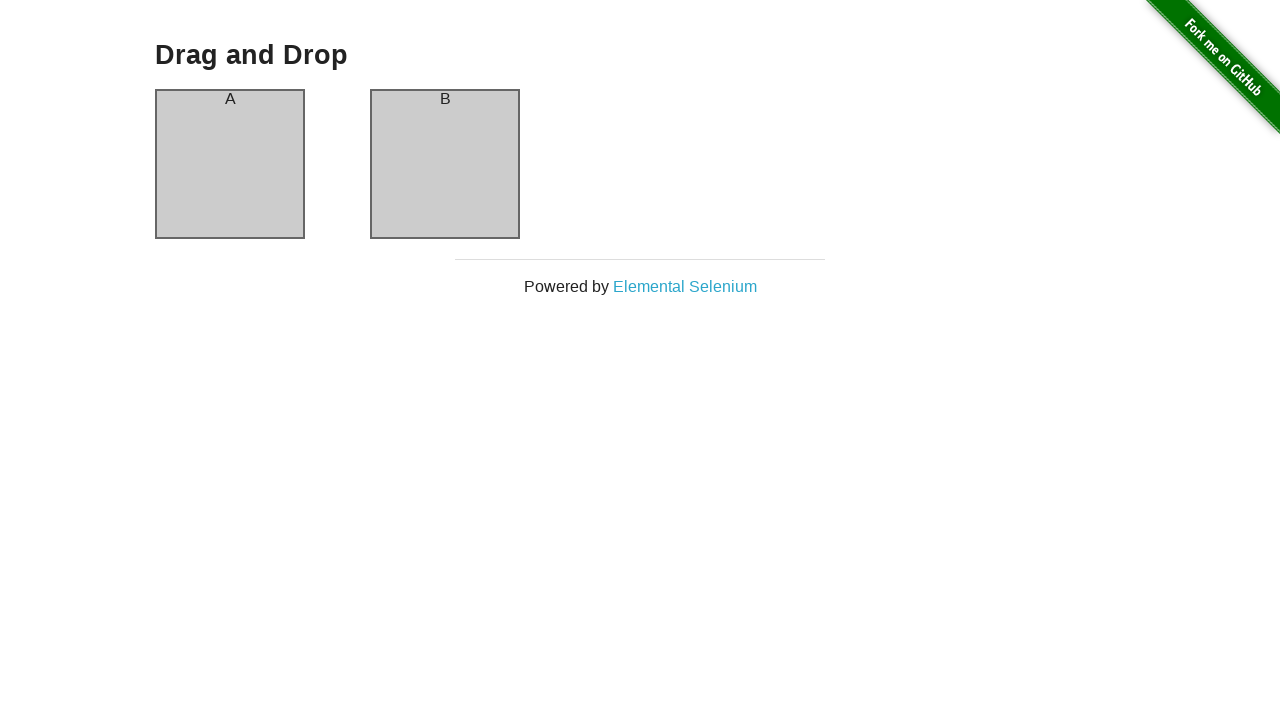

Dragged element from column A to column B at (445, 164)
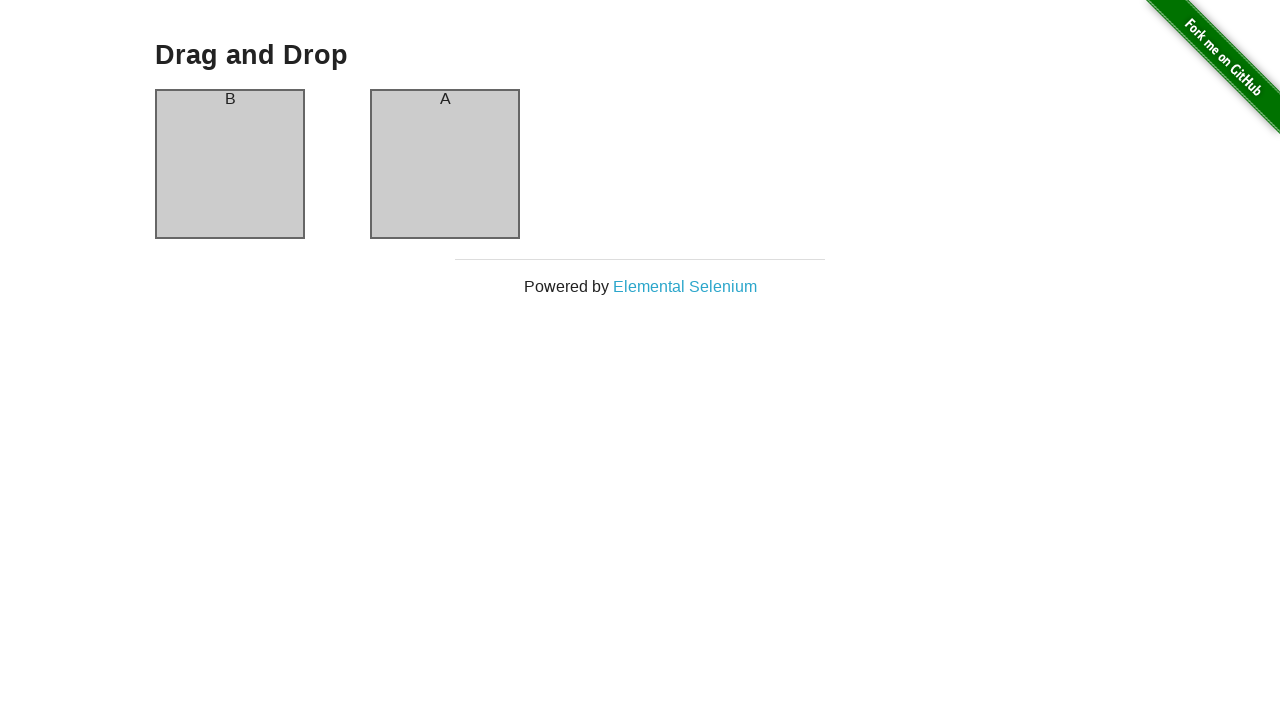

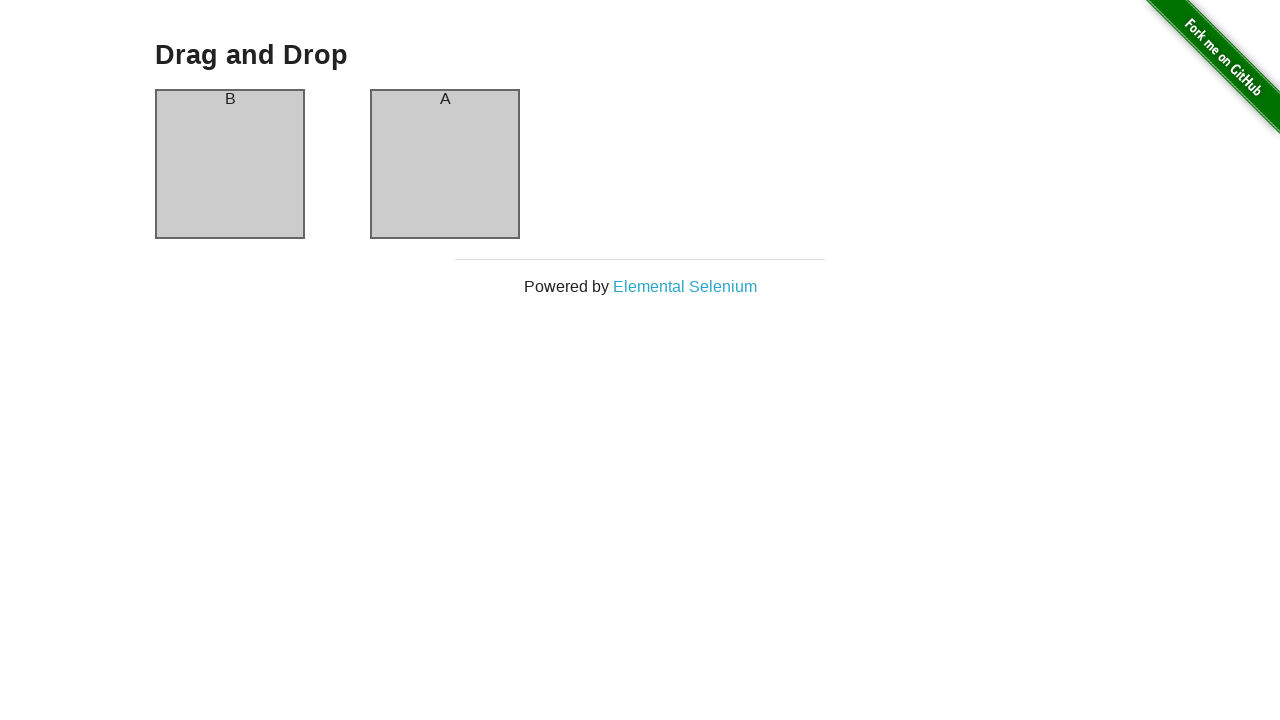